Tests a dropdown selection form by calculating the sum of two displayed numbers and selecting the result from a dropdown menu

Starting URL: http://suninjuly.github.io/selects1.html

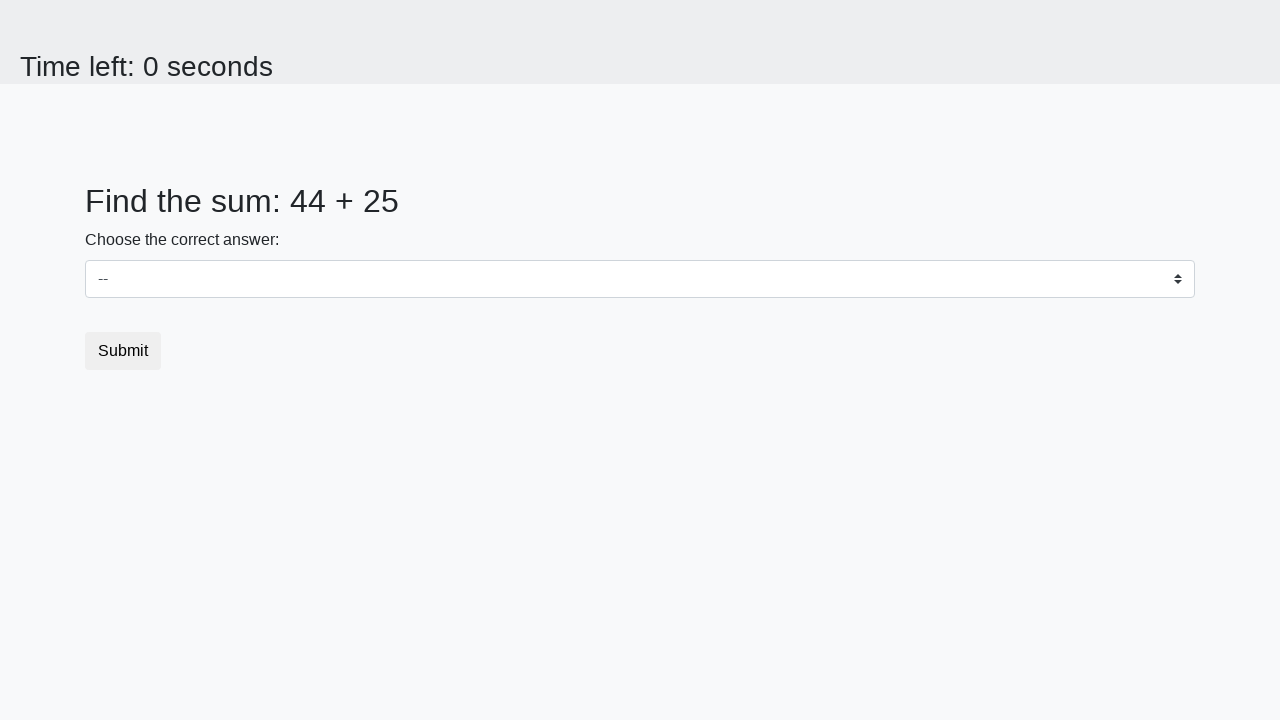

Retrieved first number from #num1 element
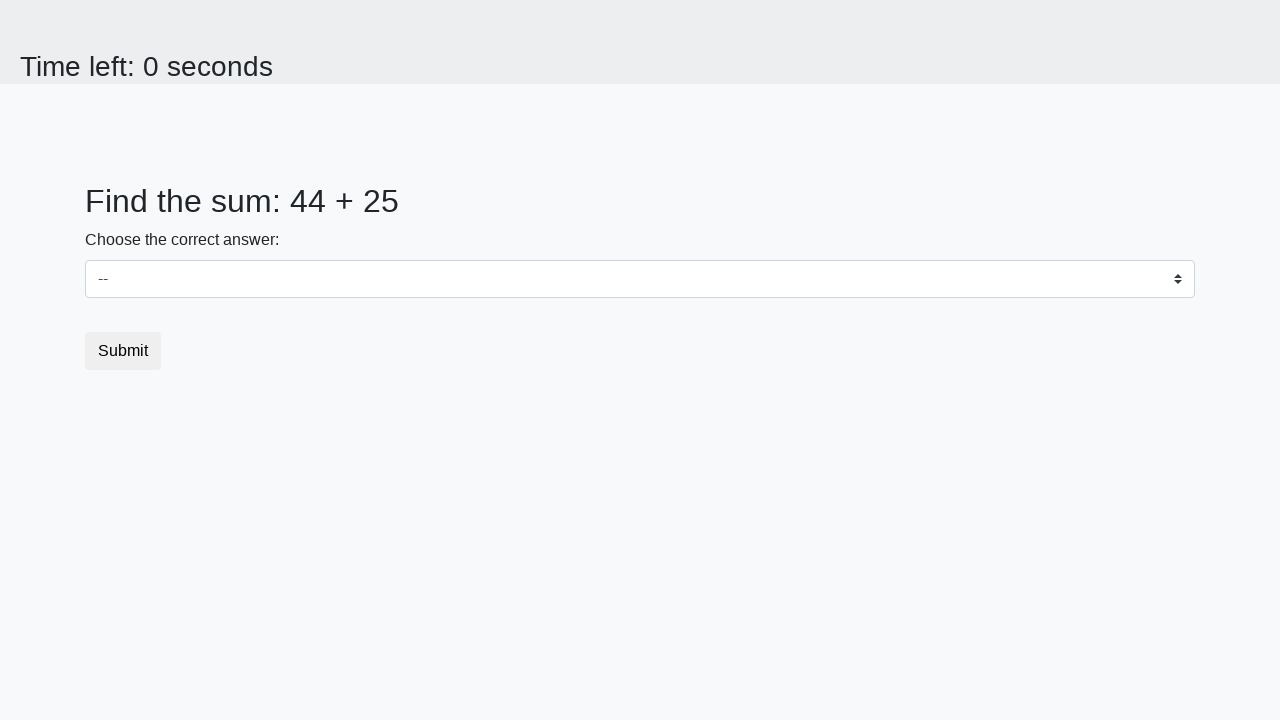

Retrieved second number from #num2 element
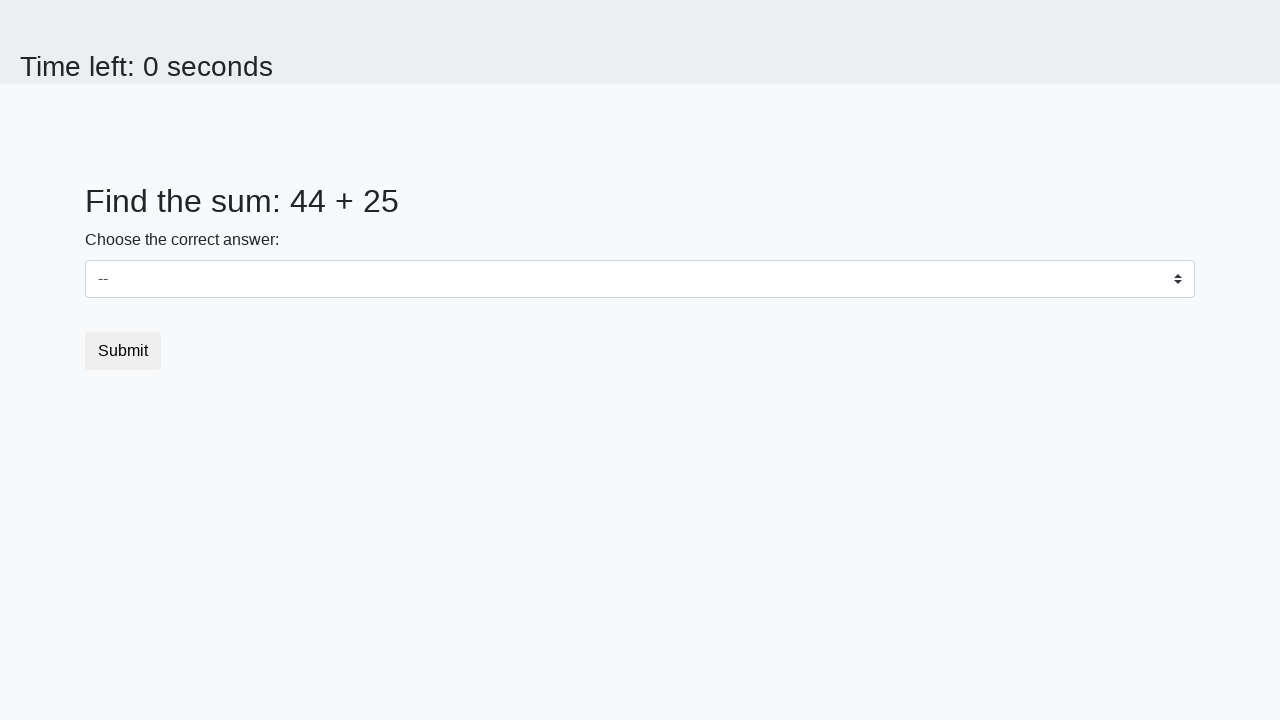

Calculated sum of 44 + 25 = 69
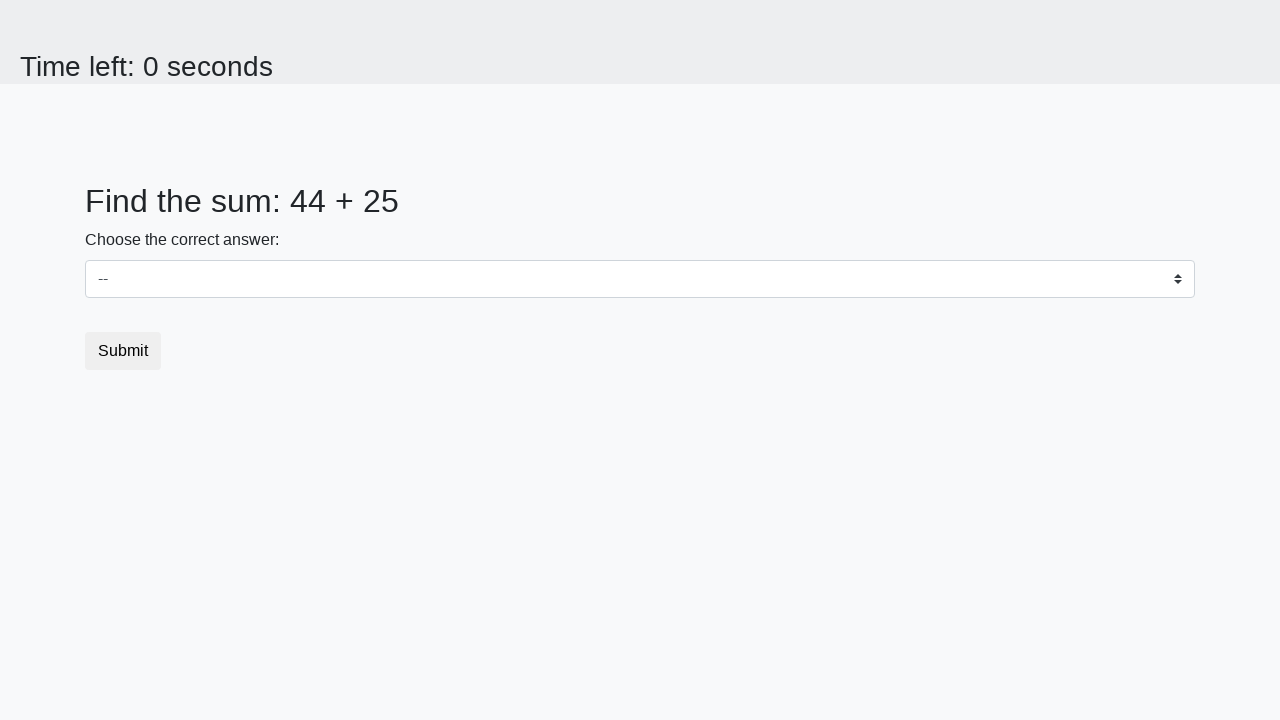

Selected 69 from dropdown menu on #dropdown
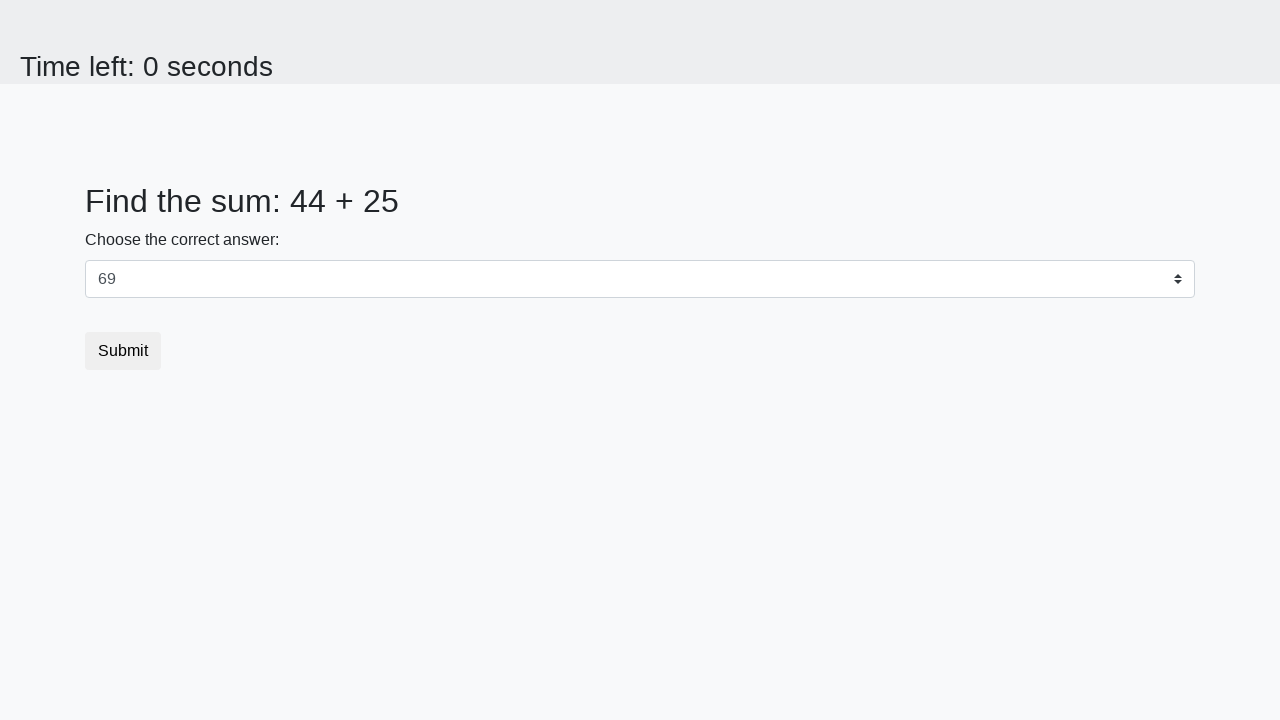

Clicked submit button at (123, 351) on button.btn
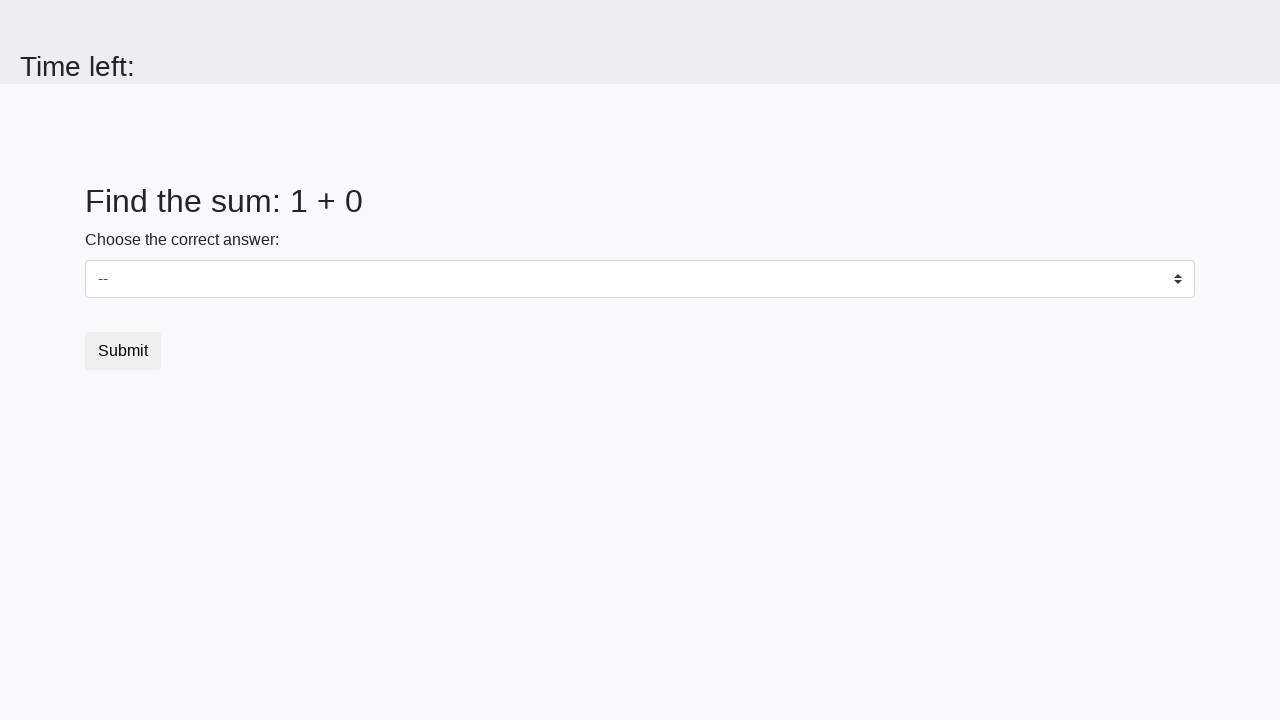

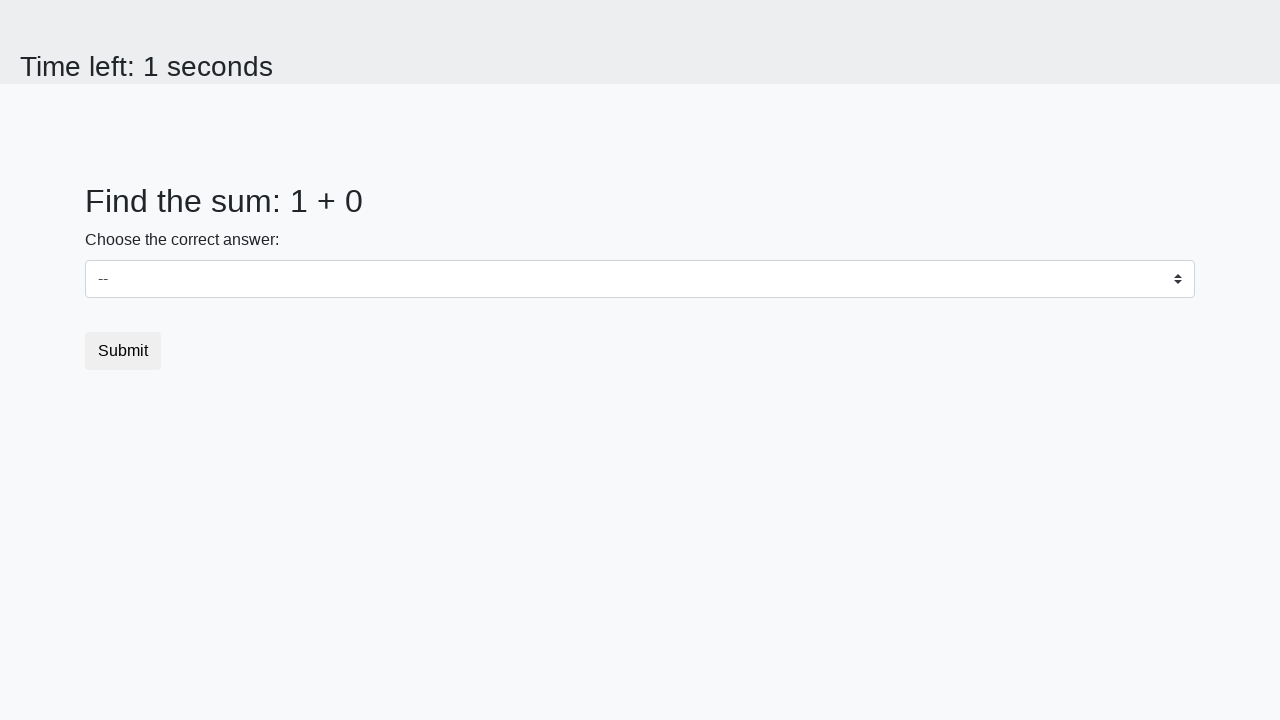